Tests checkbox functionality by checking if each checkbox is selected and clicking it if not, ensuring both checkboxes end up in a selected state

Starting URL: https://the-internet.herokuapp.com/checkboxes

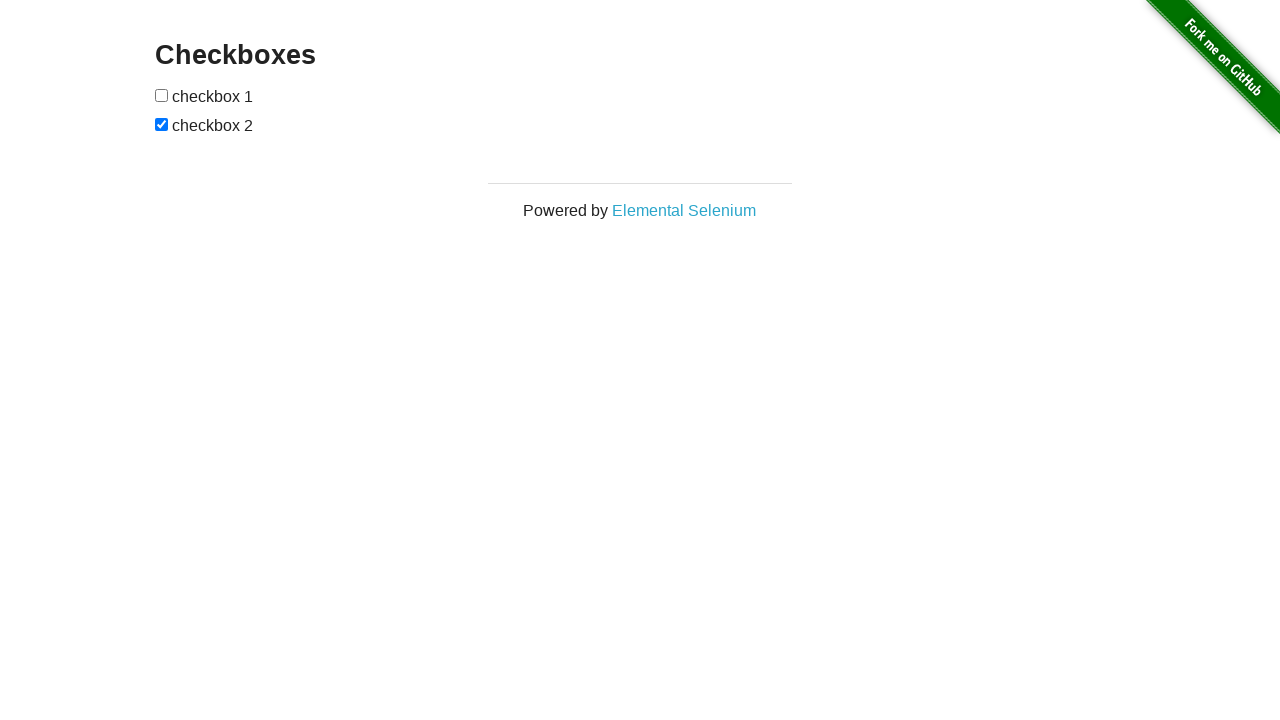

Navigated to checkbox test page
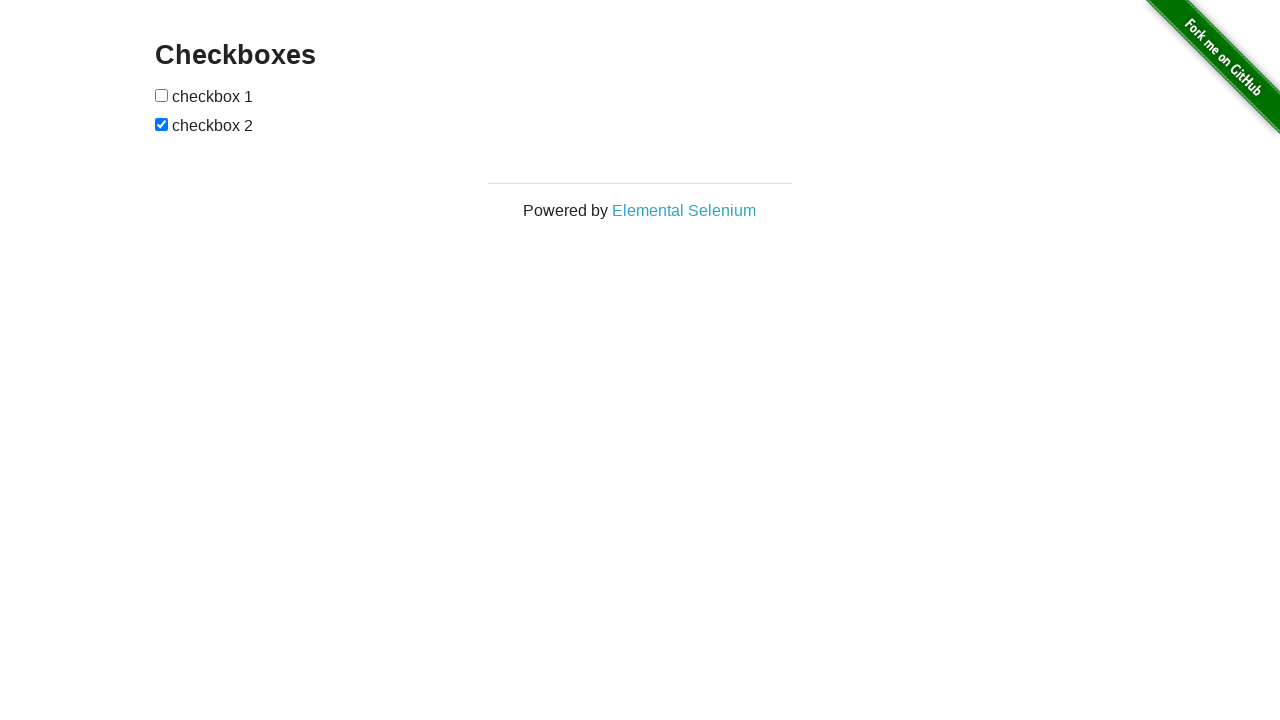

Located first checkbox element
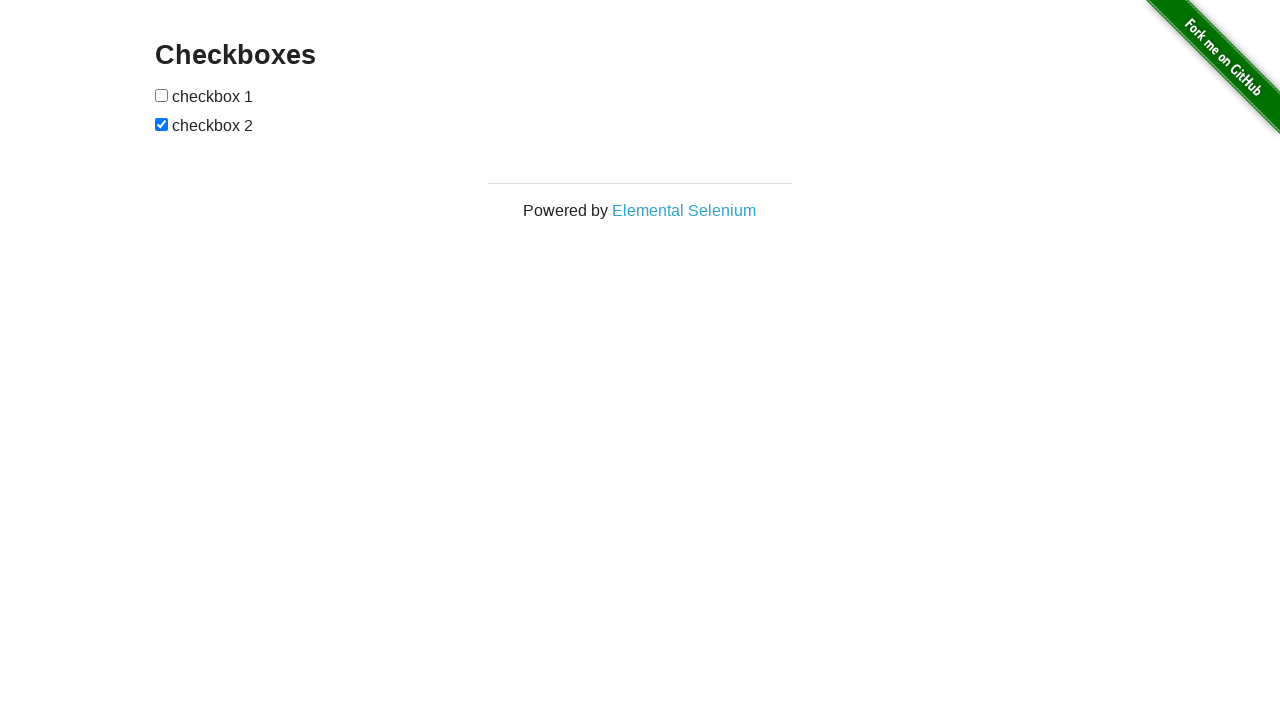

Located second checkbox element
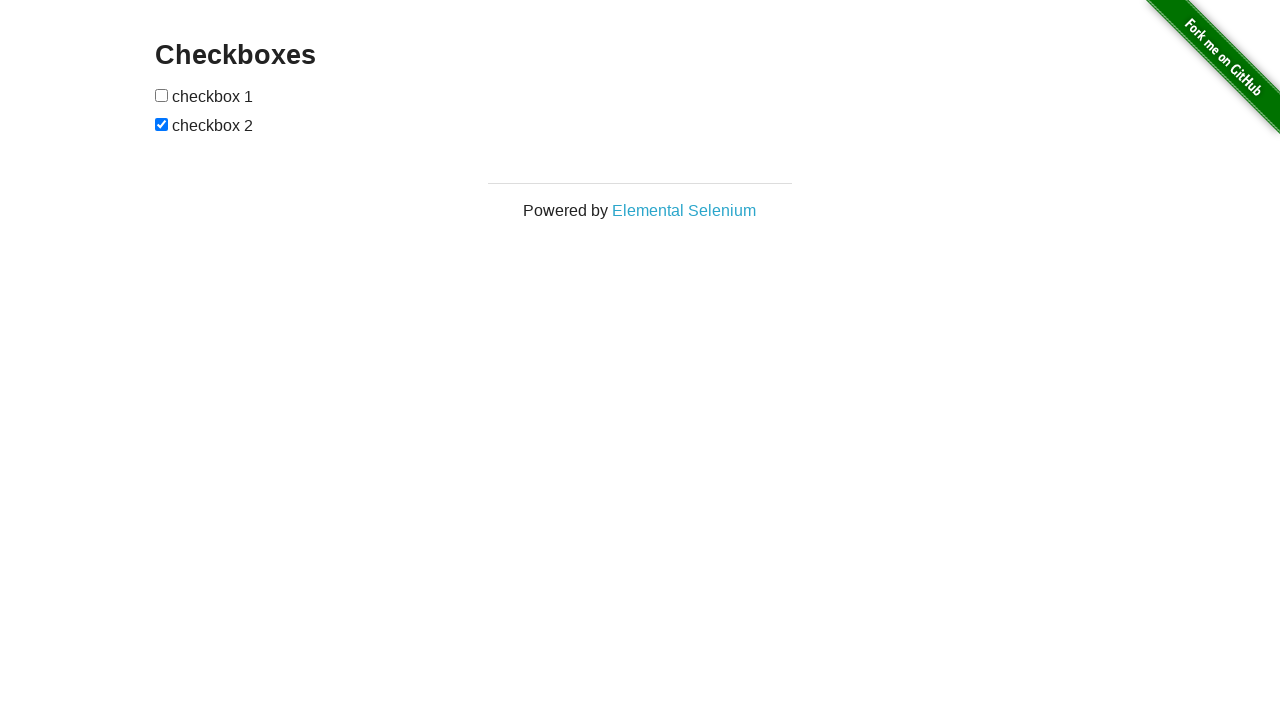

Checked first checkbox status - not selected
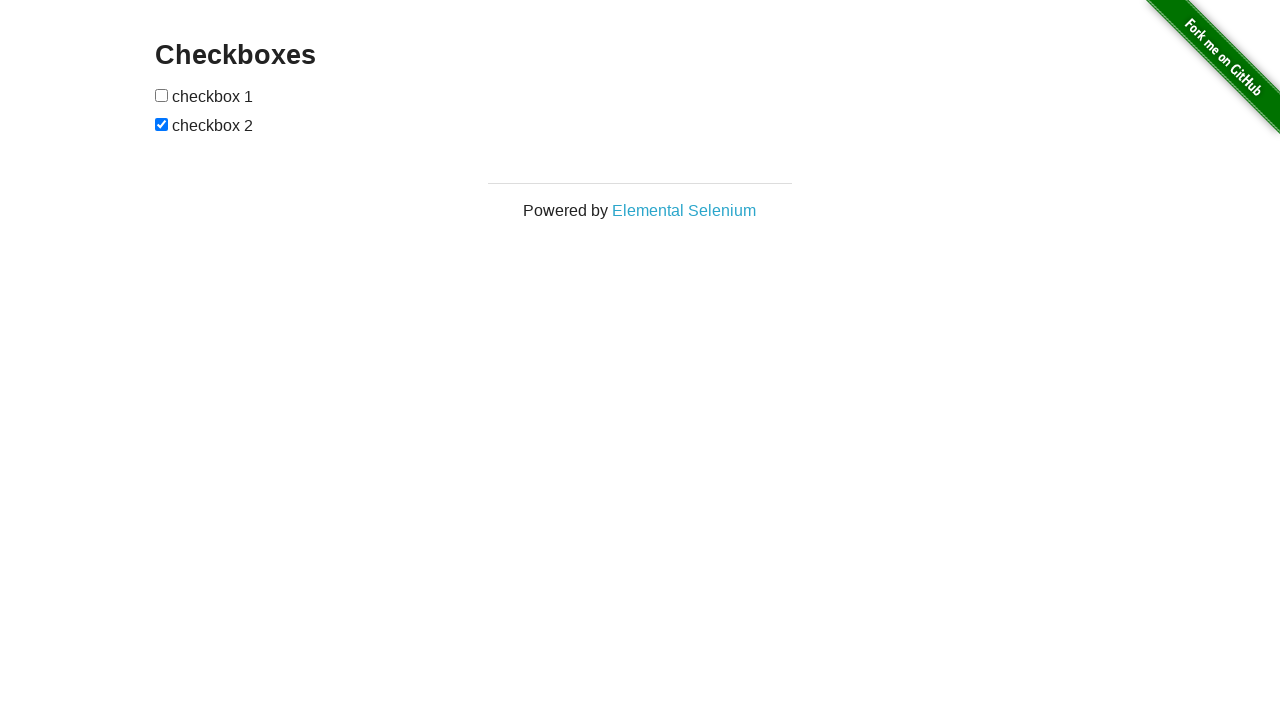

Clicked first checkbox to select it at (162, 95) on (//*[@type='checkbox'])[1]
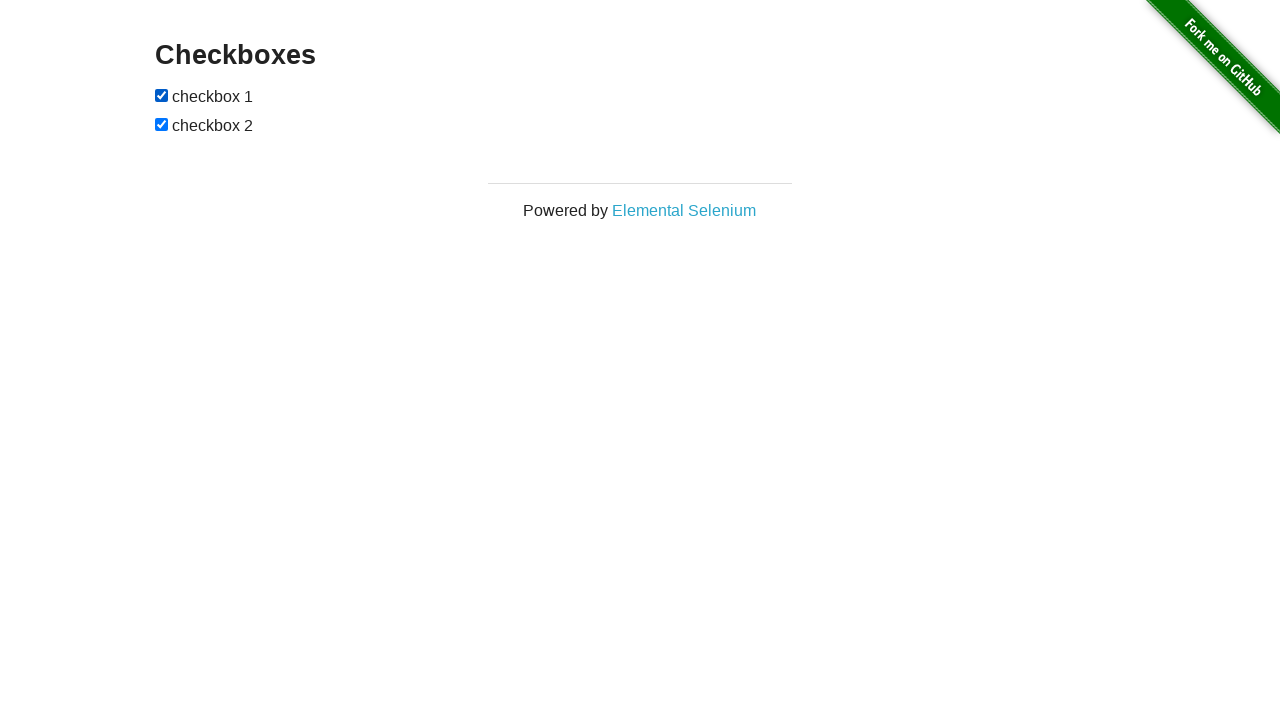

Checked second checkbox status - already selected
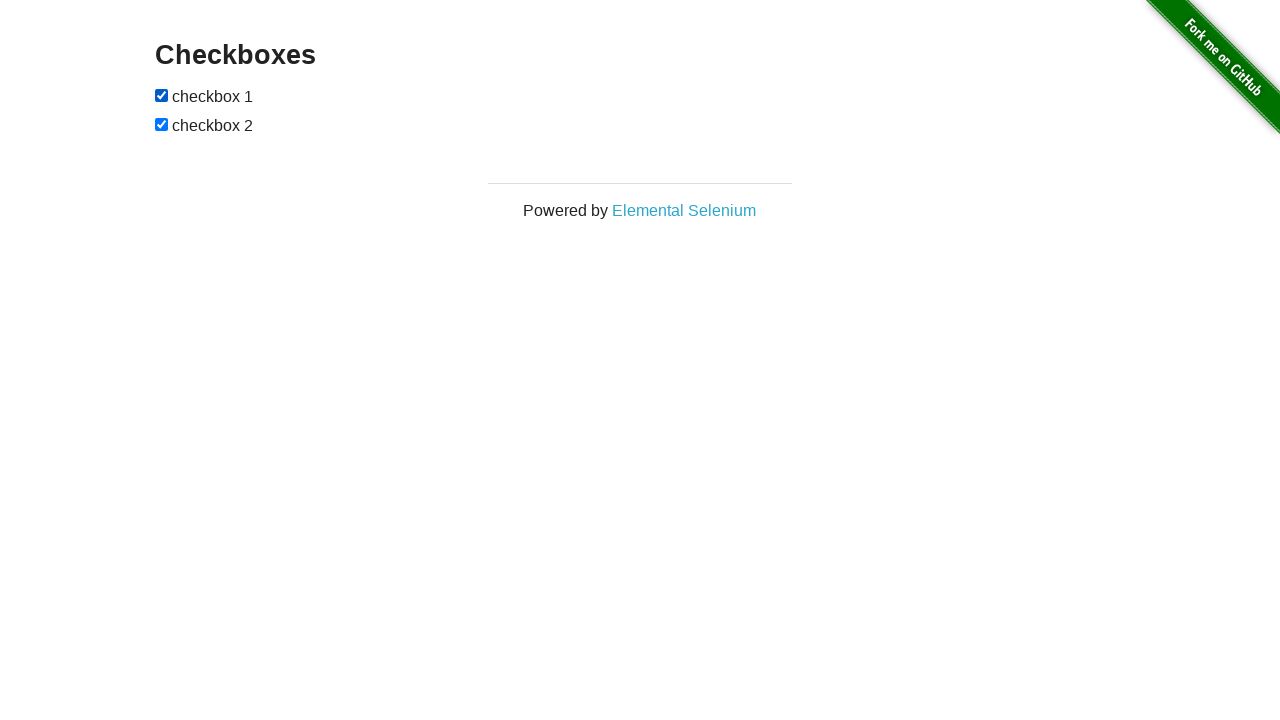

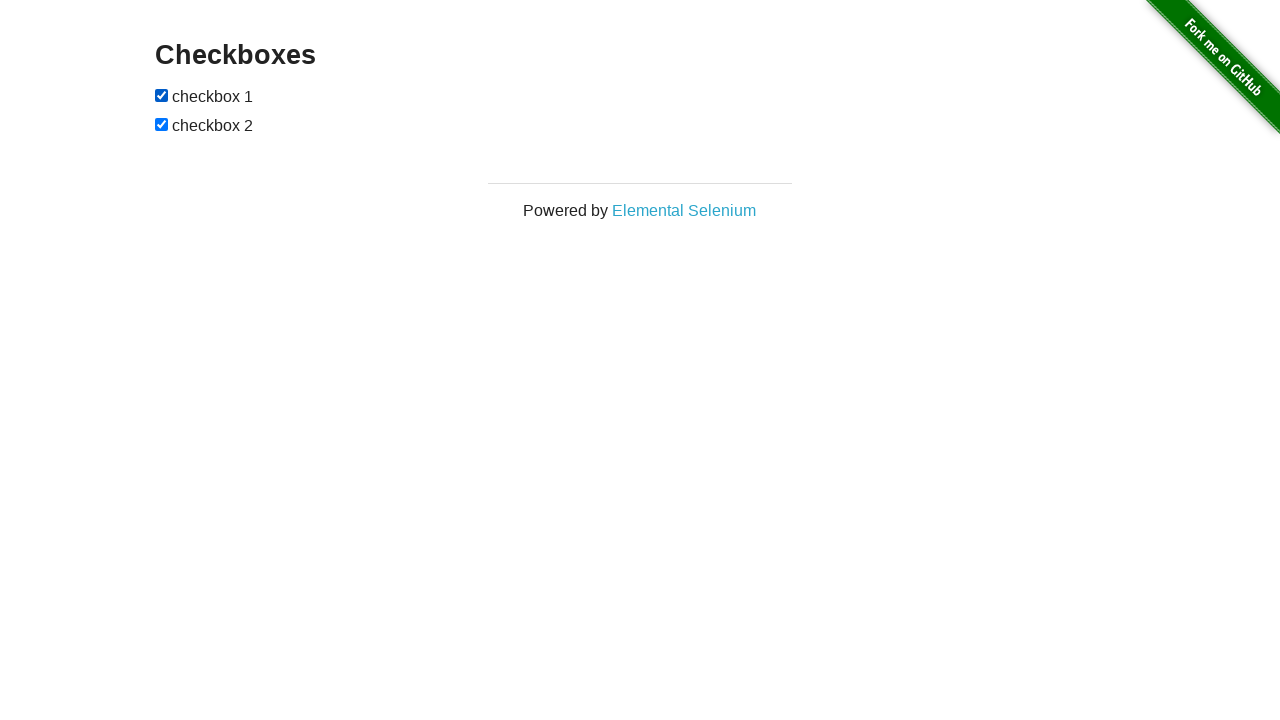